Navigates to a demo project site, expands the forms section, and clicks on the practice form to view the student registration form

Starting URL: https://demo-project.wedevx.co/

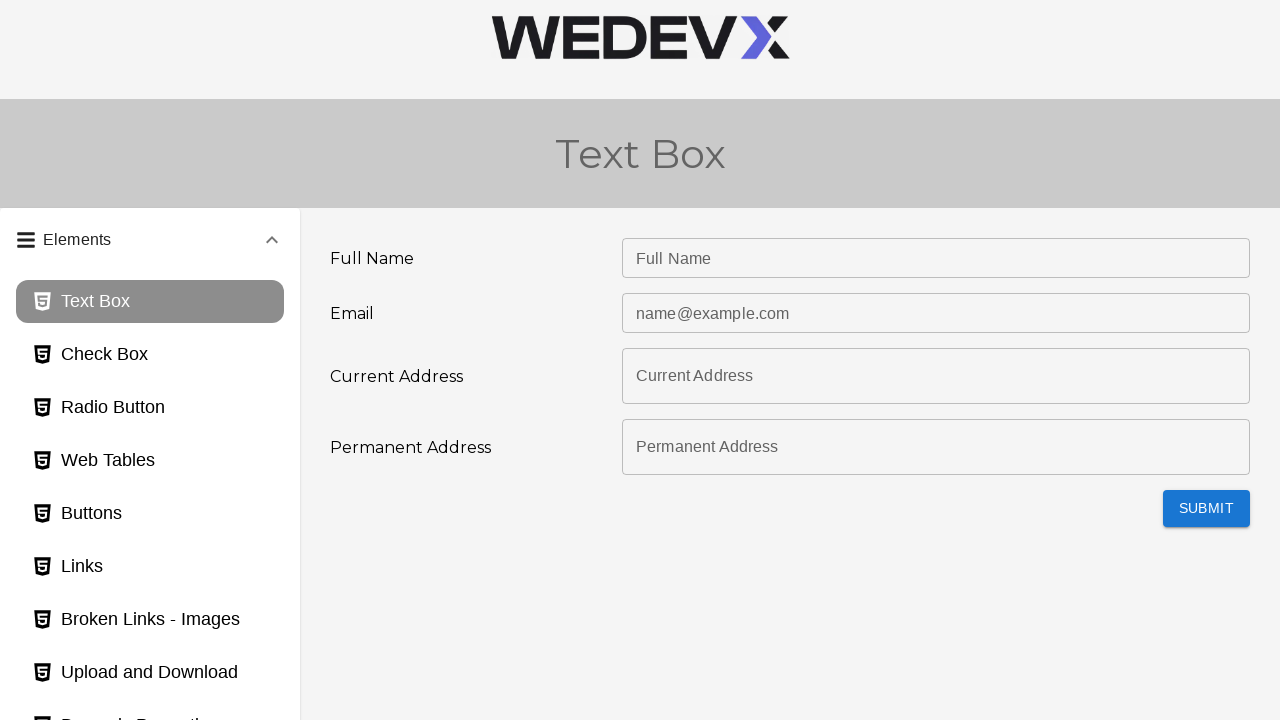

Clicked on Forms section to expand it at (150, 477) on #panel2bh-header
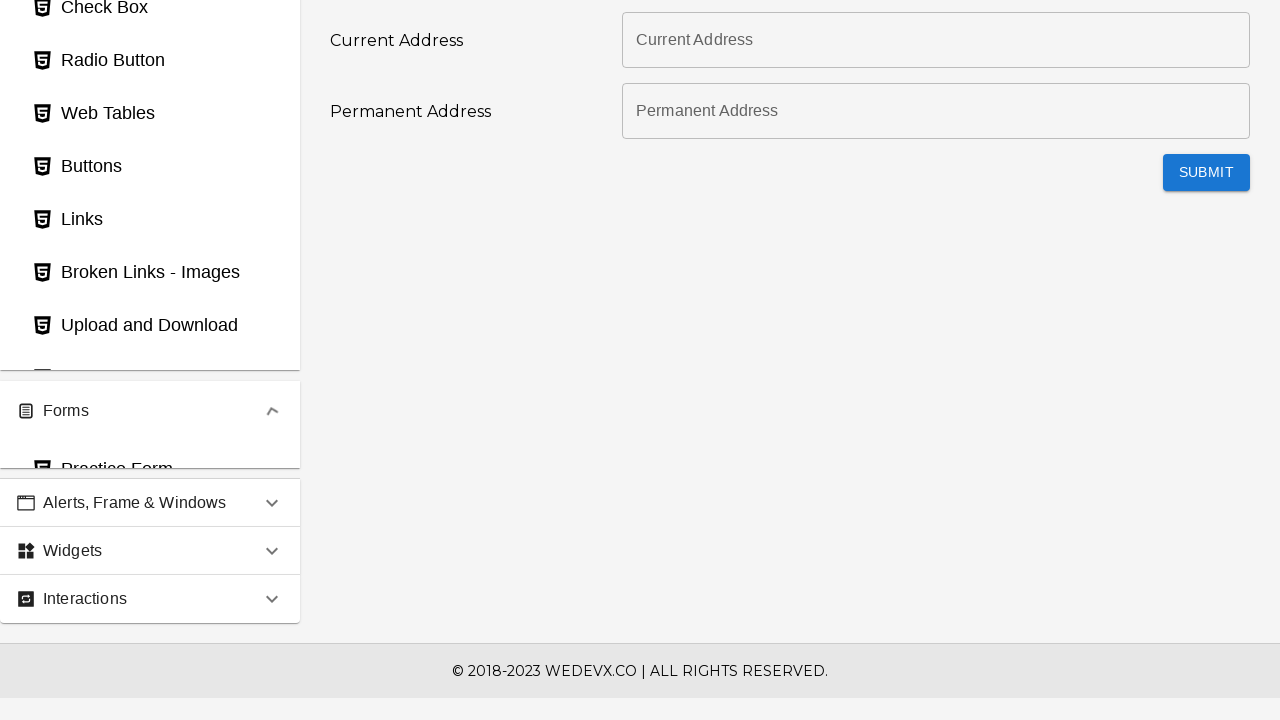

Clicked on Practice Form link at (150, 366) on #practiceForm_page
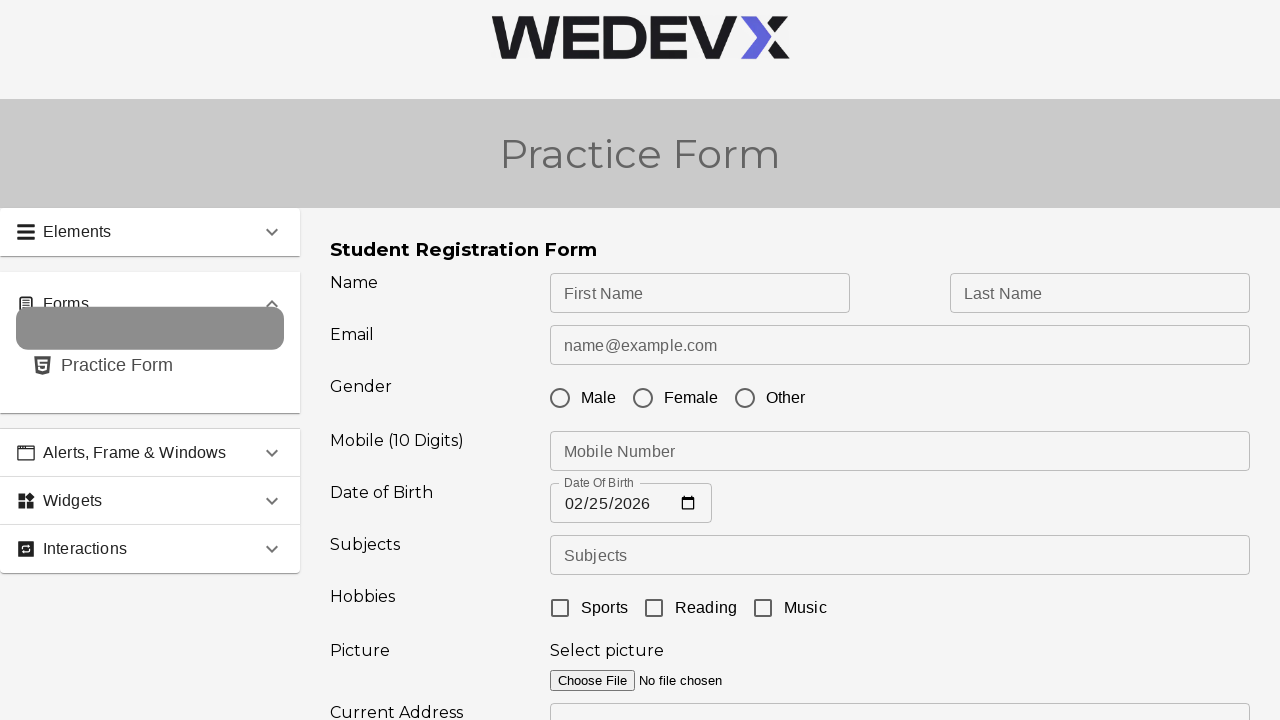

Student registration form title loaded
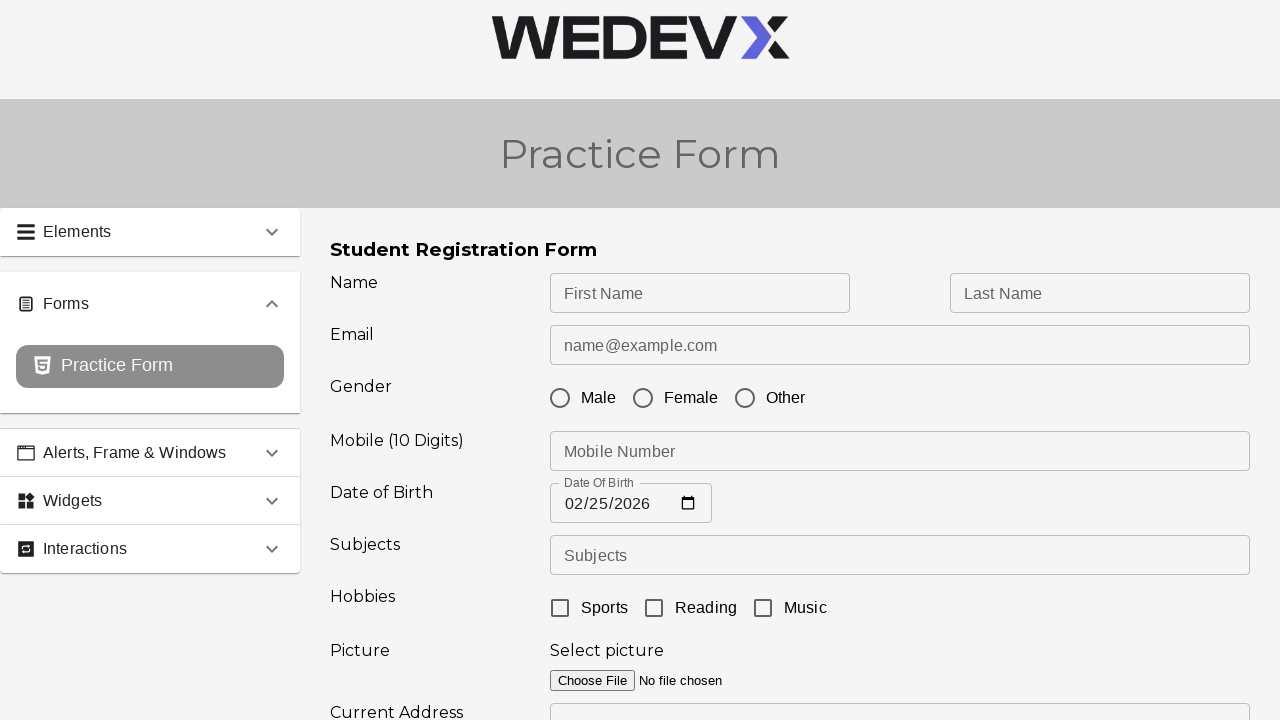

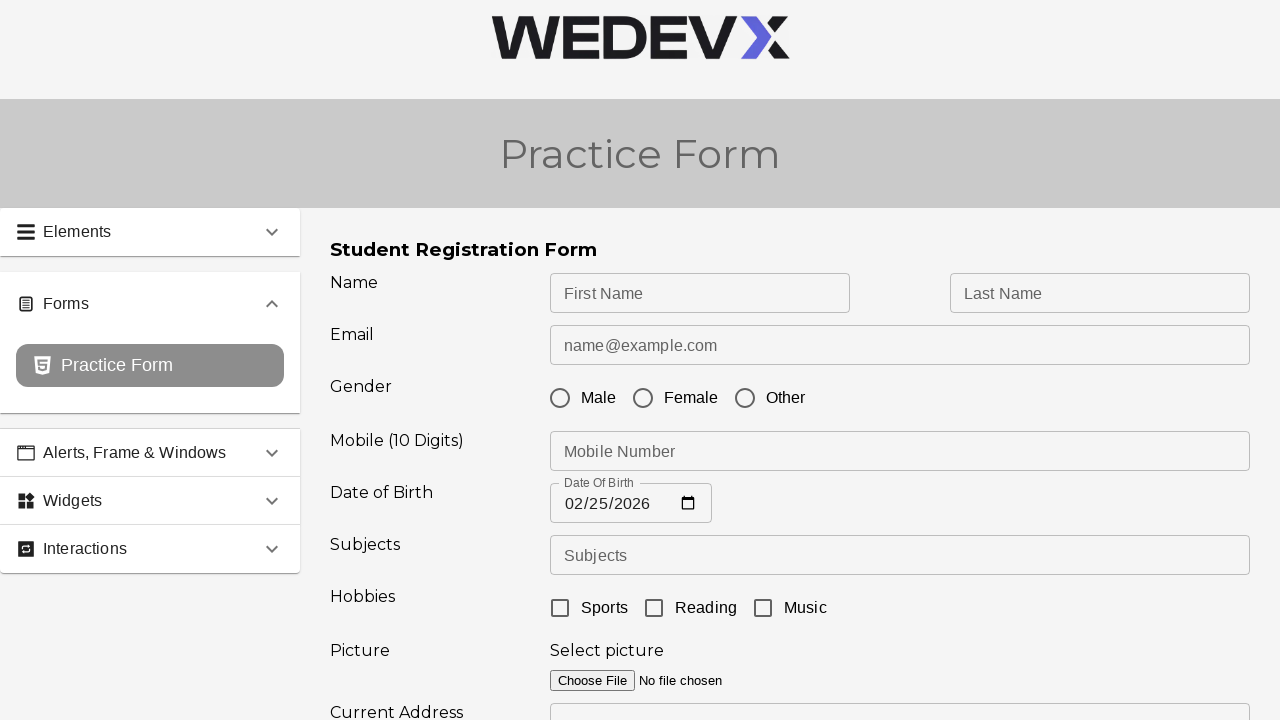